Navigates to Flipkart's mobile phones store page and waits for the page to load completely

Starting URL: https://www.flipkart.com/mobile-phones-store

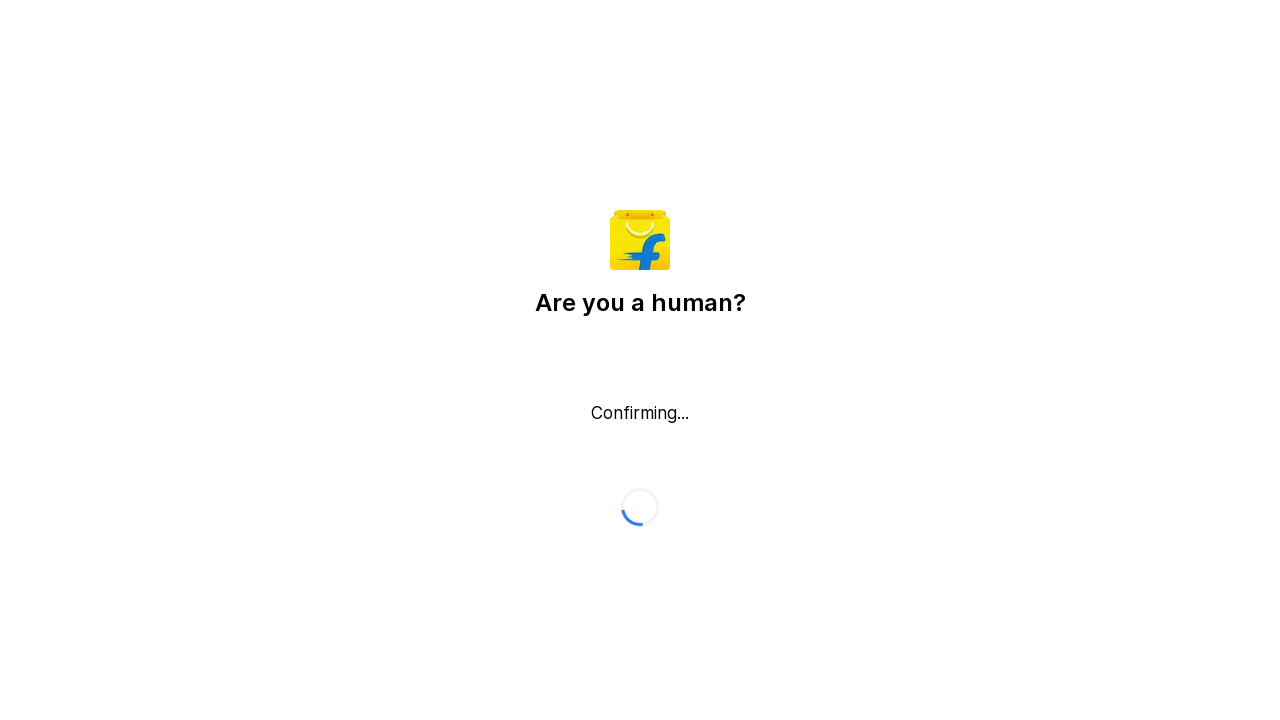

Waited for network idle state on Flipkart mobile phones store page
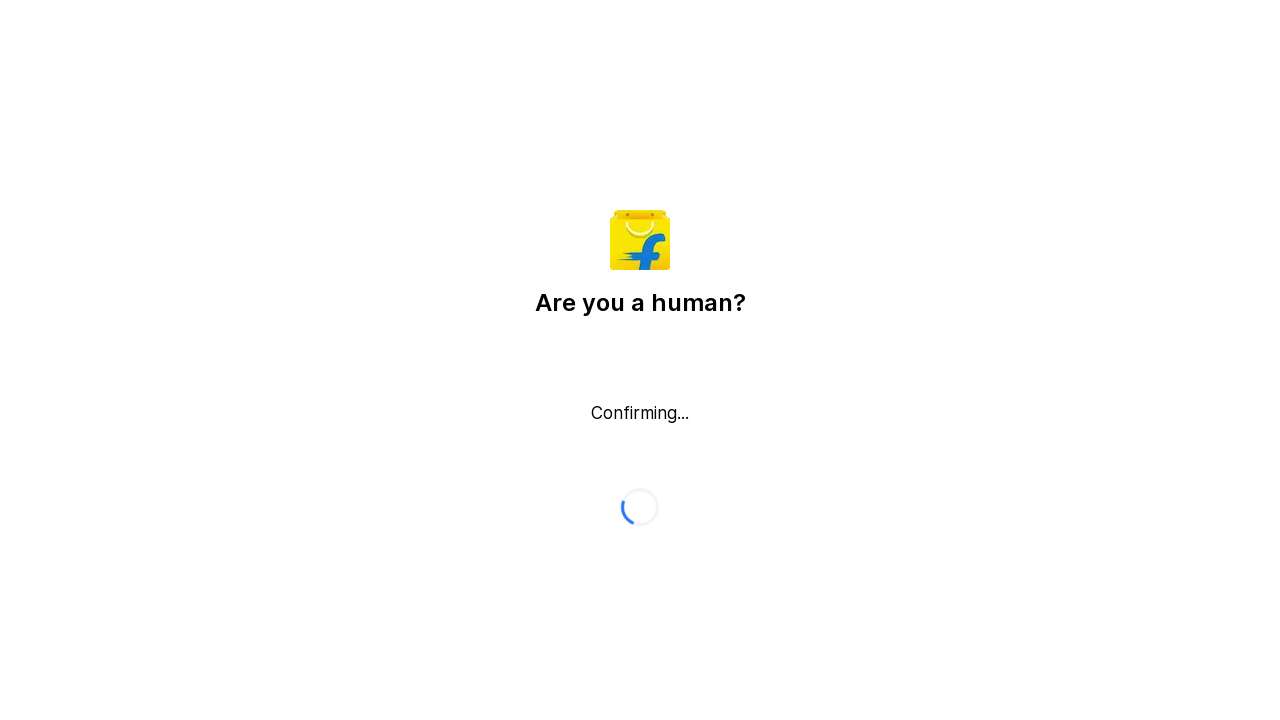

Verified page loaded by waiting for body element
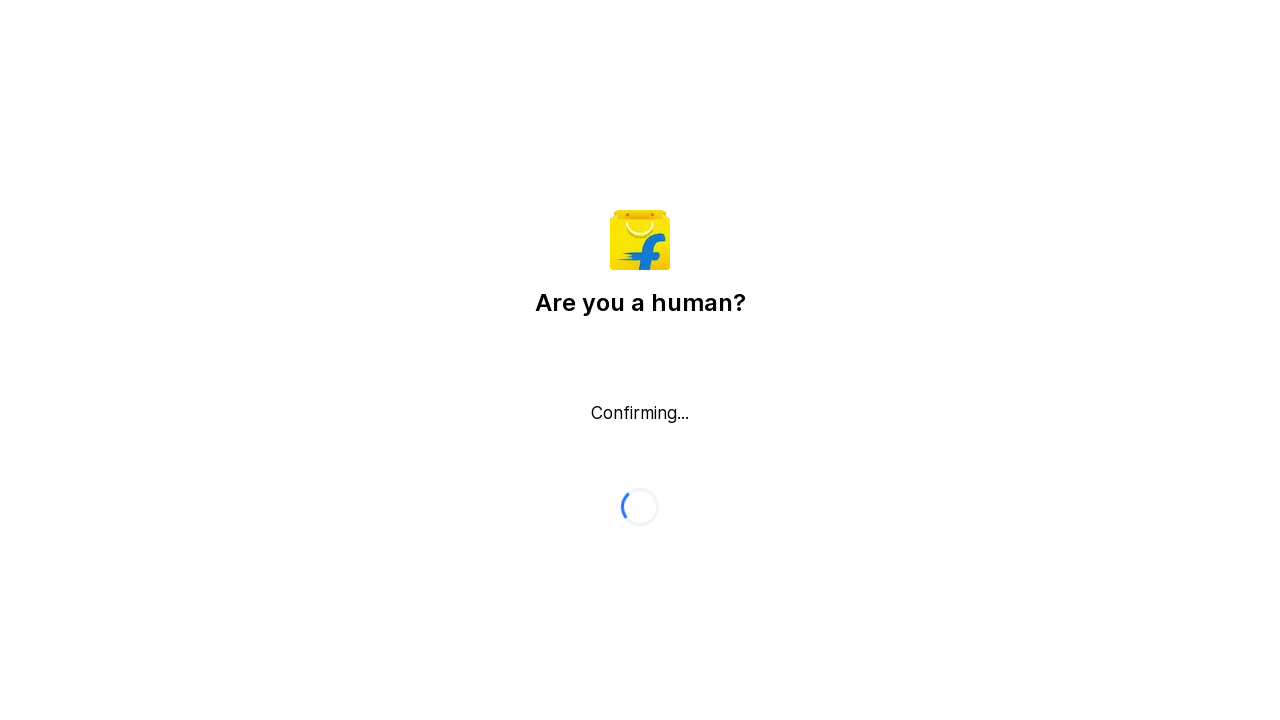

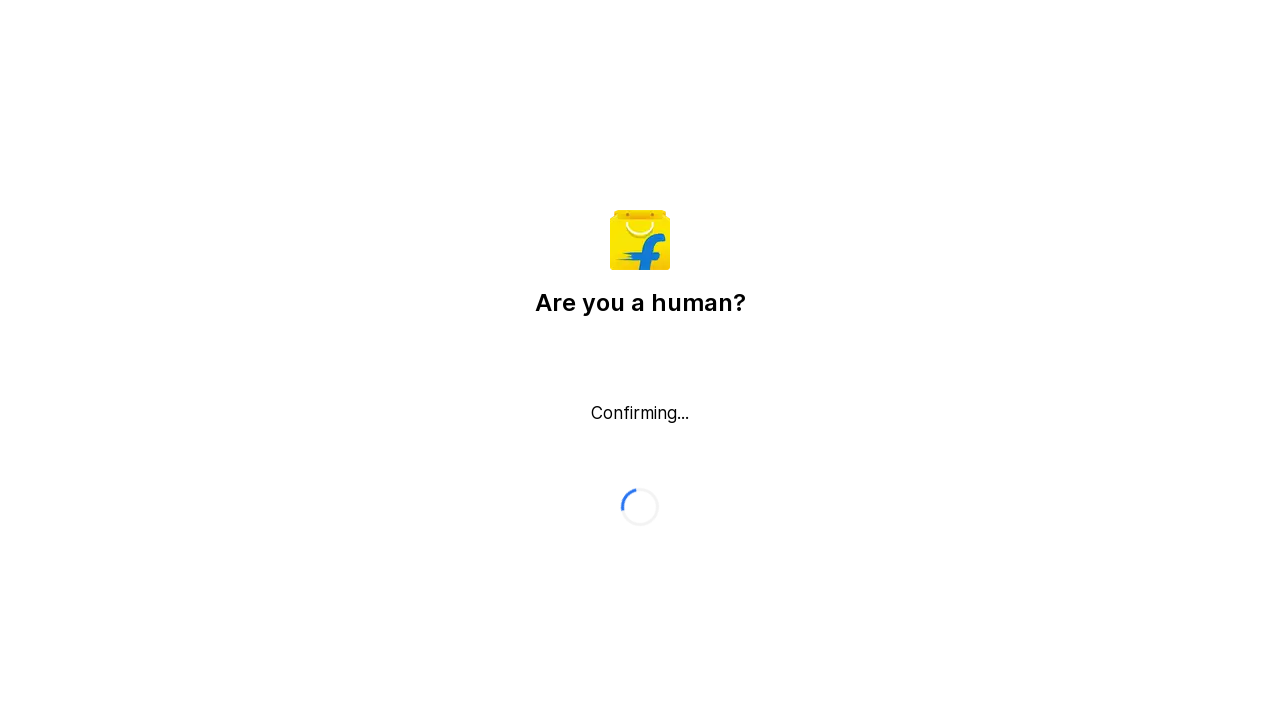